Tests checkbox functionality by finding all checkboxes in a form section and clicking any that are not already selected to ensure all checkboxes become checked.

Starting URL: http://echoecho.com/htmlforms09.htm

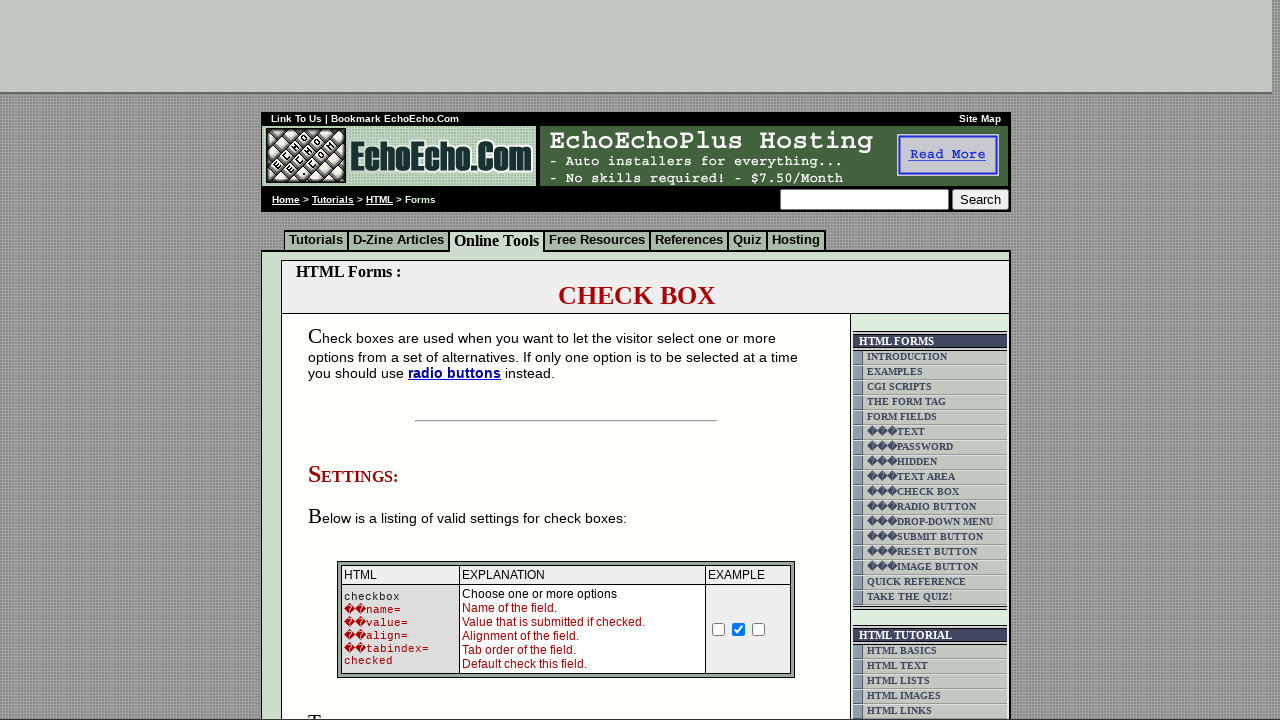

Waited for page to load (domcontentloaded)
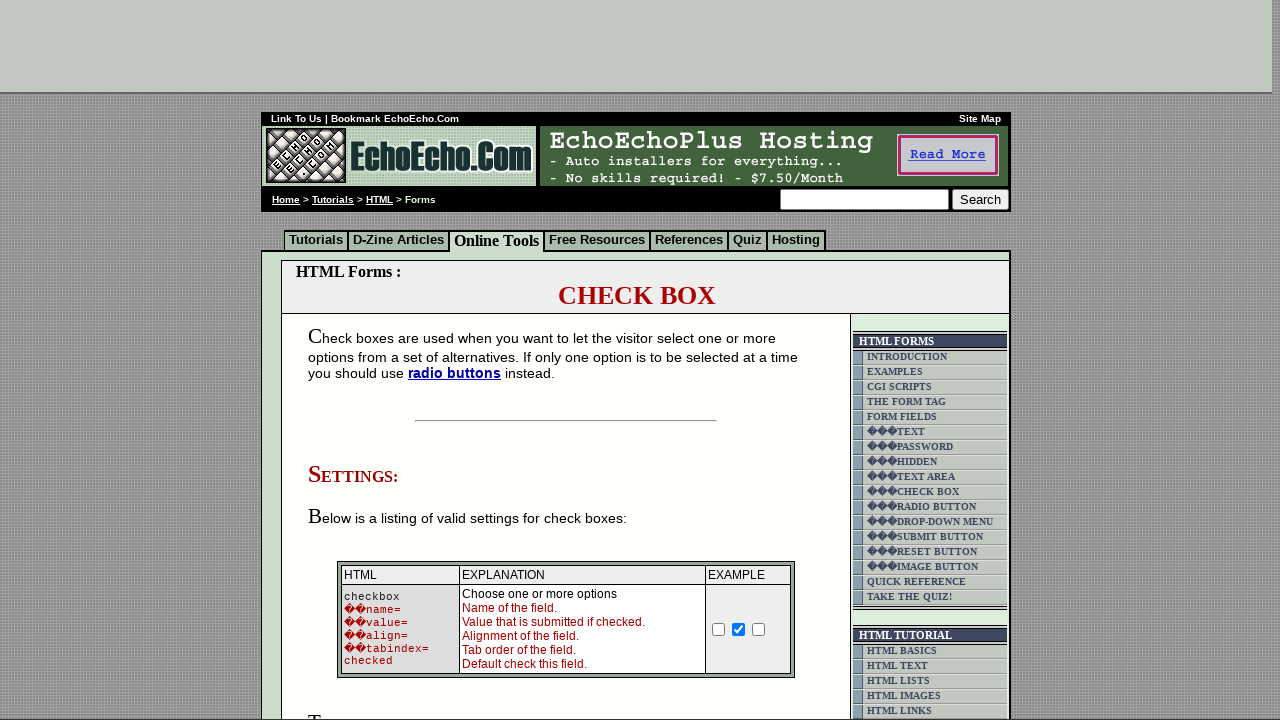

Located form block containing checkboxes
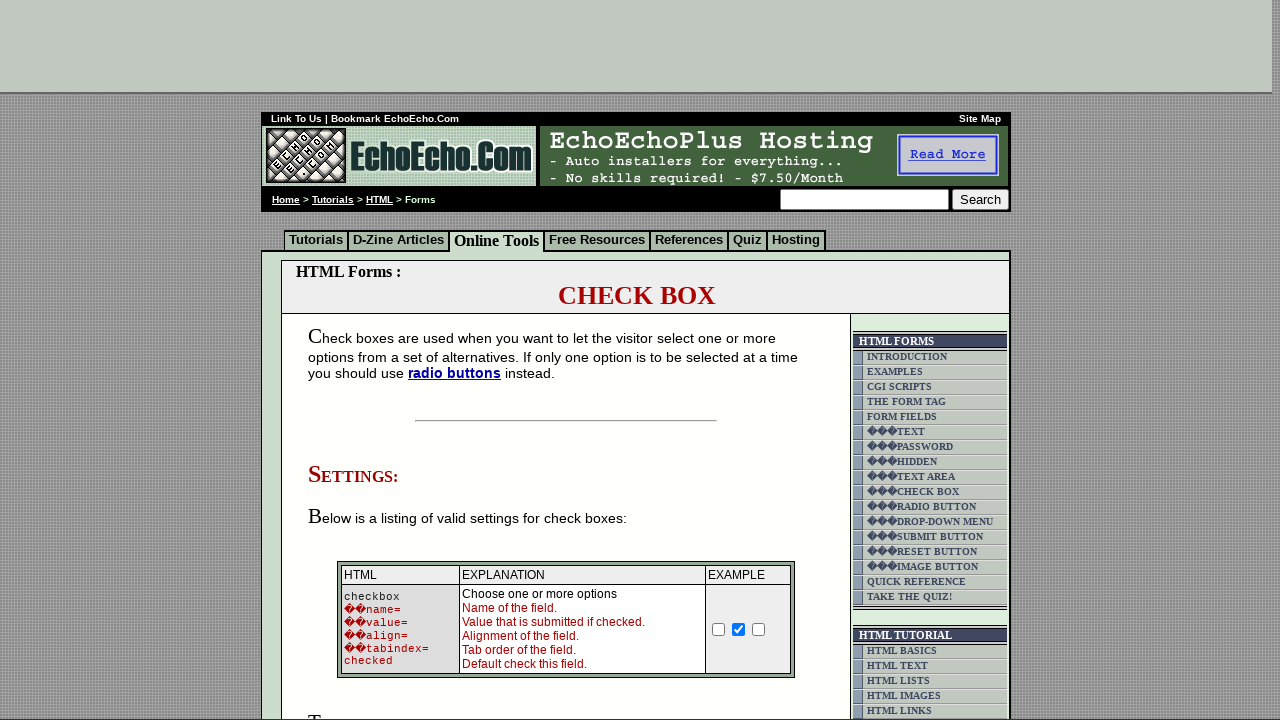

Located all checkbox input elements
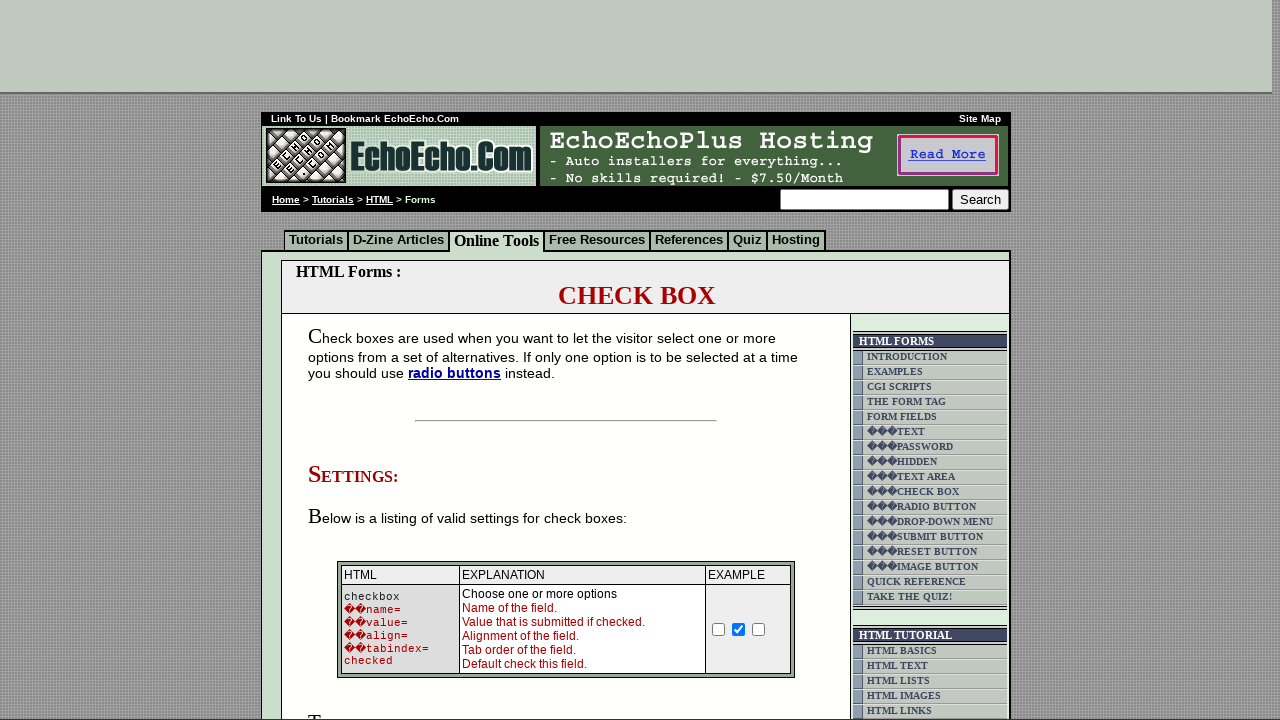

Found 3 checkboxes in the form
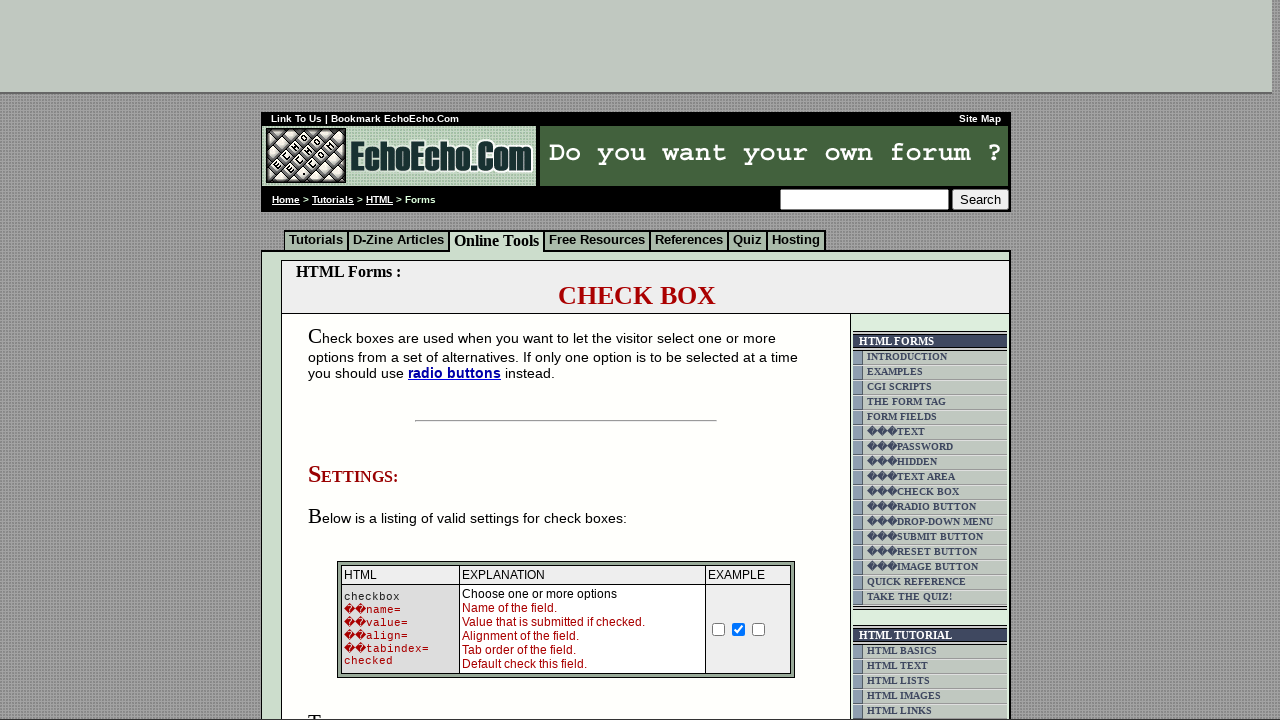

Evaluating checkbox 1 of 3
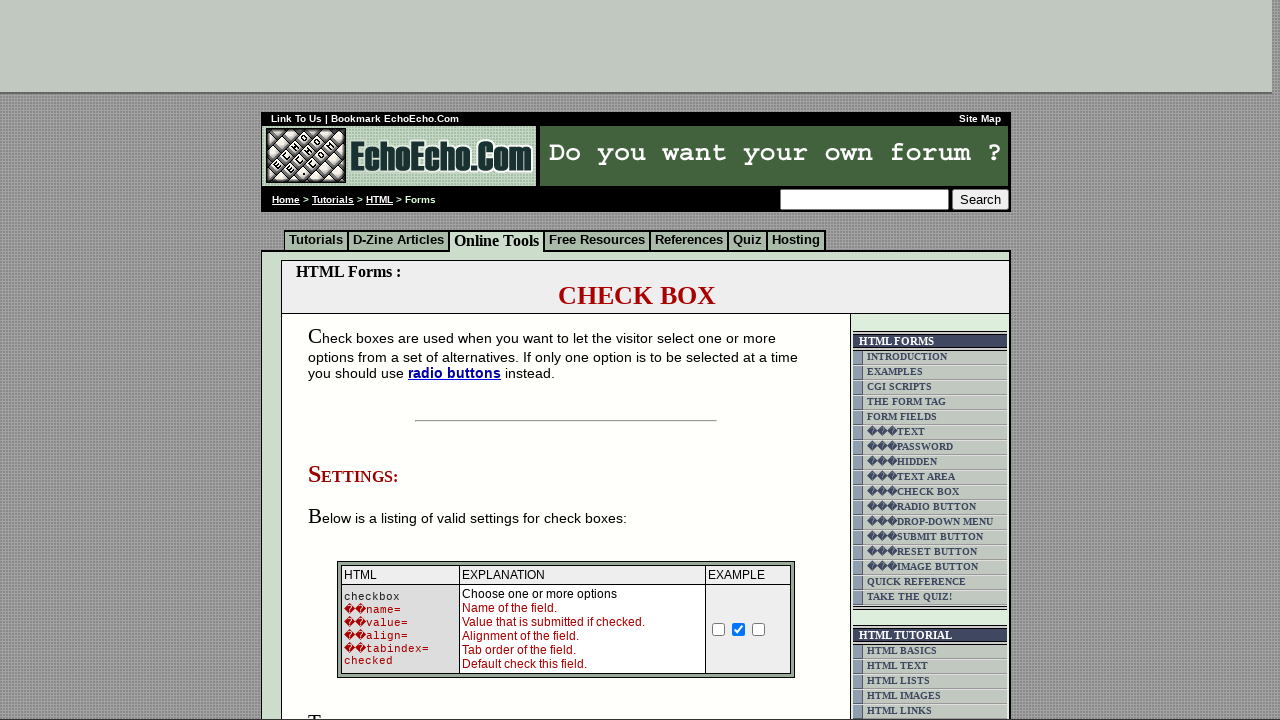

Clicked checkbox 1 to select it at (354, 360) on xpath=//body/div[2]/table[9]/tbody/tr/td[4]/table/tbody/tr/td/div/span/form/tabl
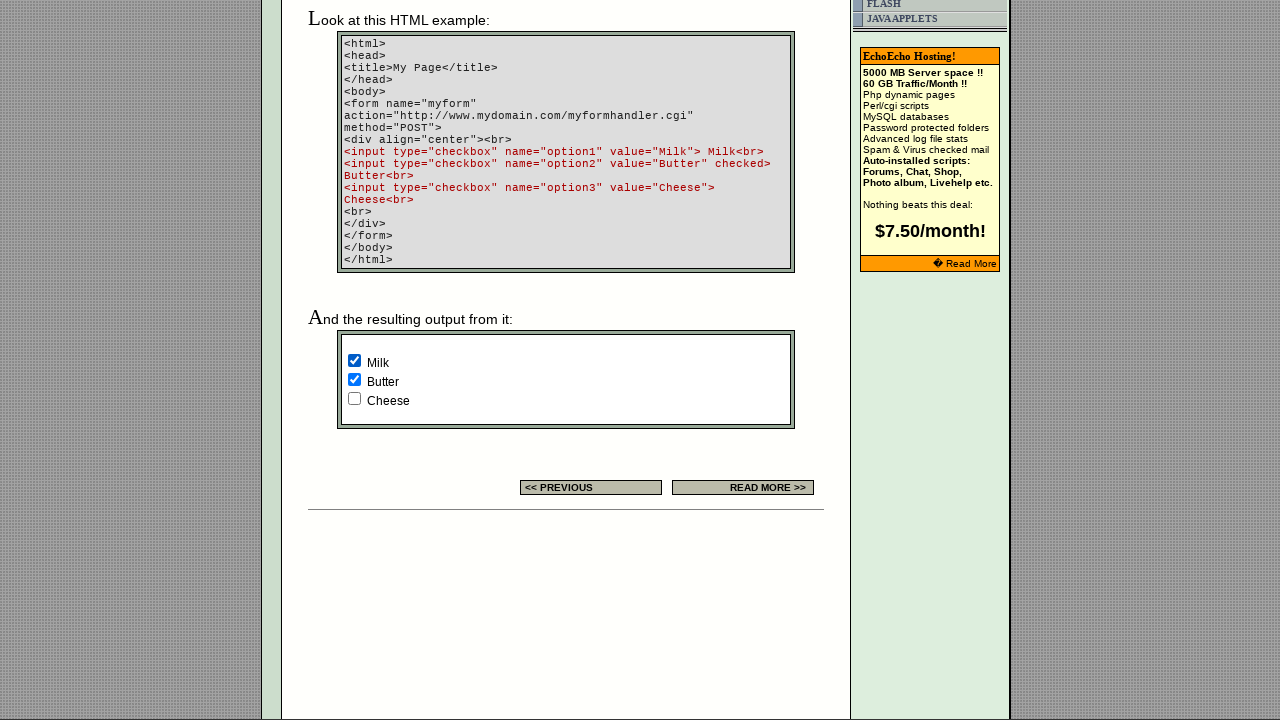

Evaluating checkbox 2 of 3
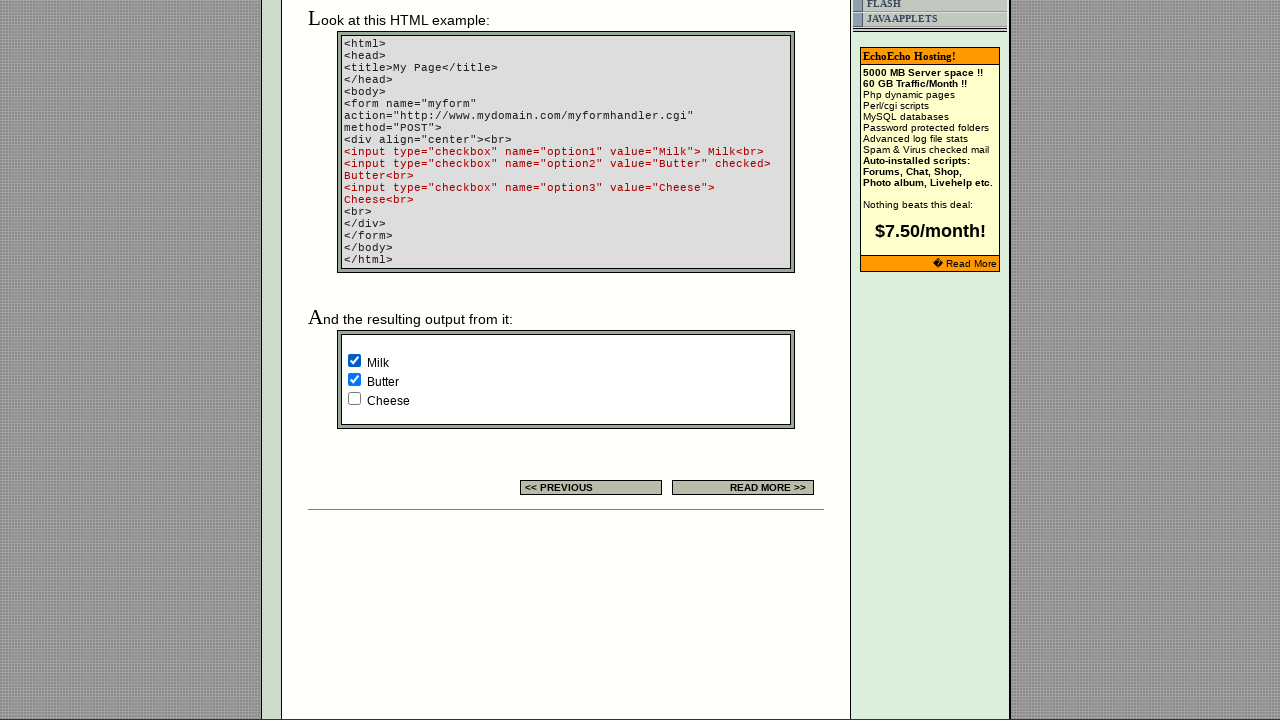

Checkbox 2 was already selected, skipped
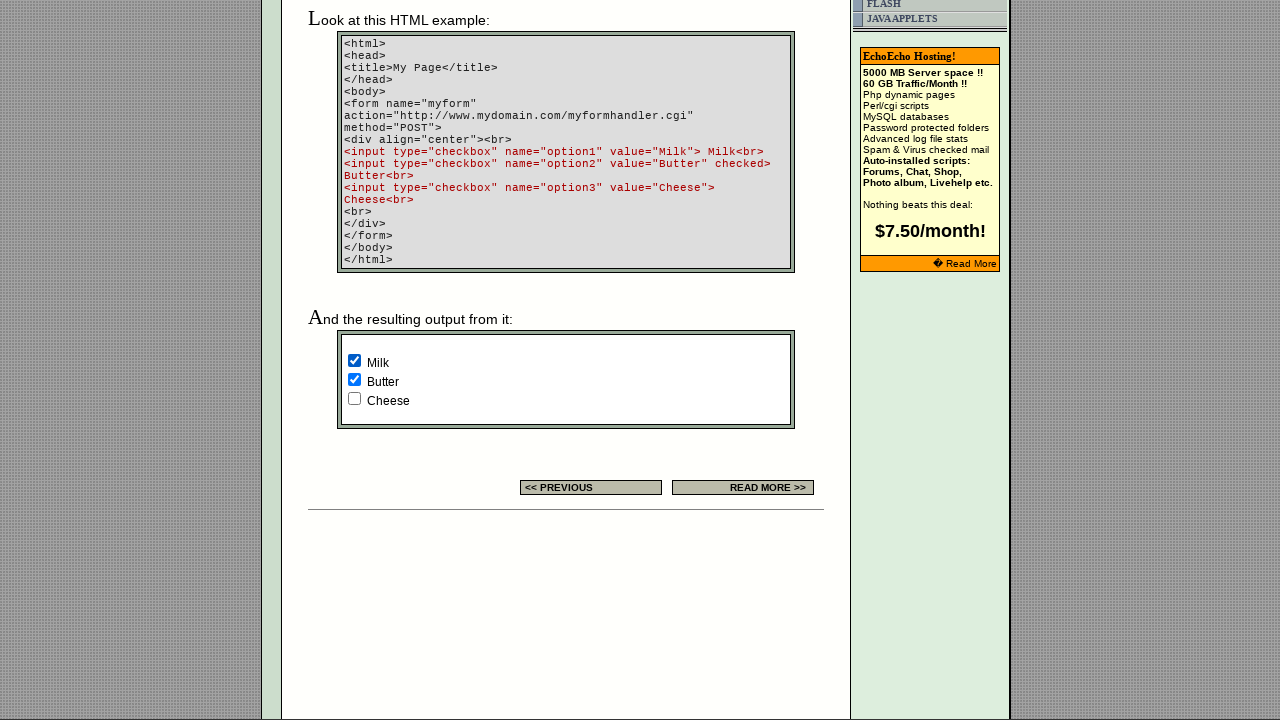

Evaluating checkbox 3 of 3
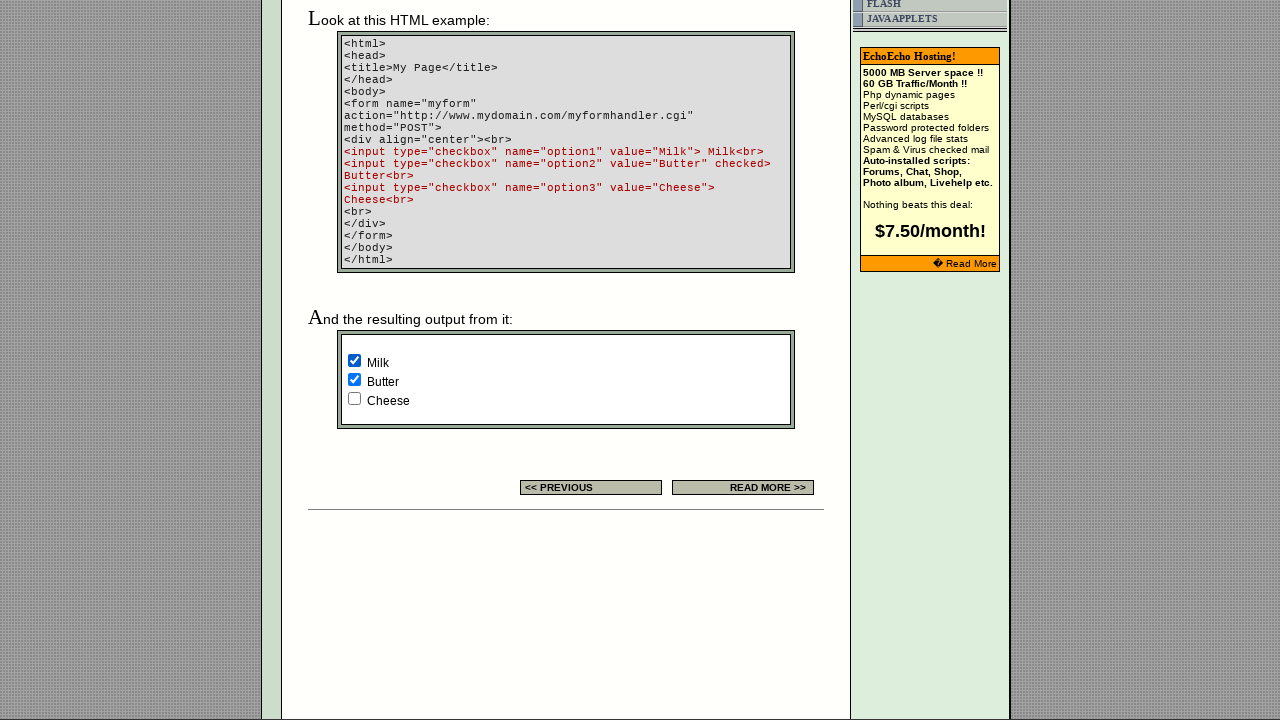

Clicked checkbox 3 to select it at (354, 398) on xpath=//body/div[2]/table[9]/tbody/tr/td[4]/table/tbody/tr/td/div/span/form/tabl
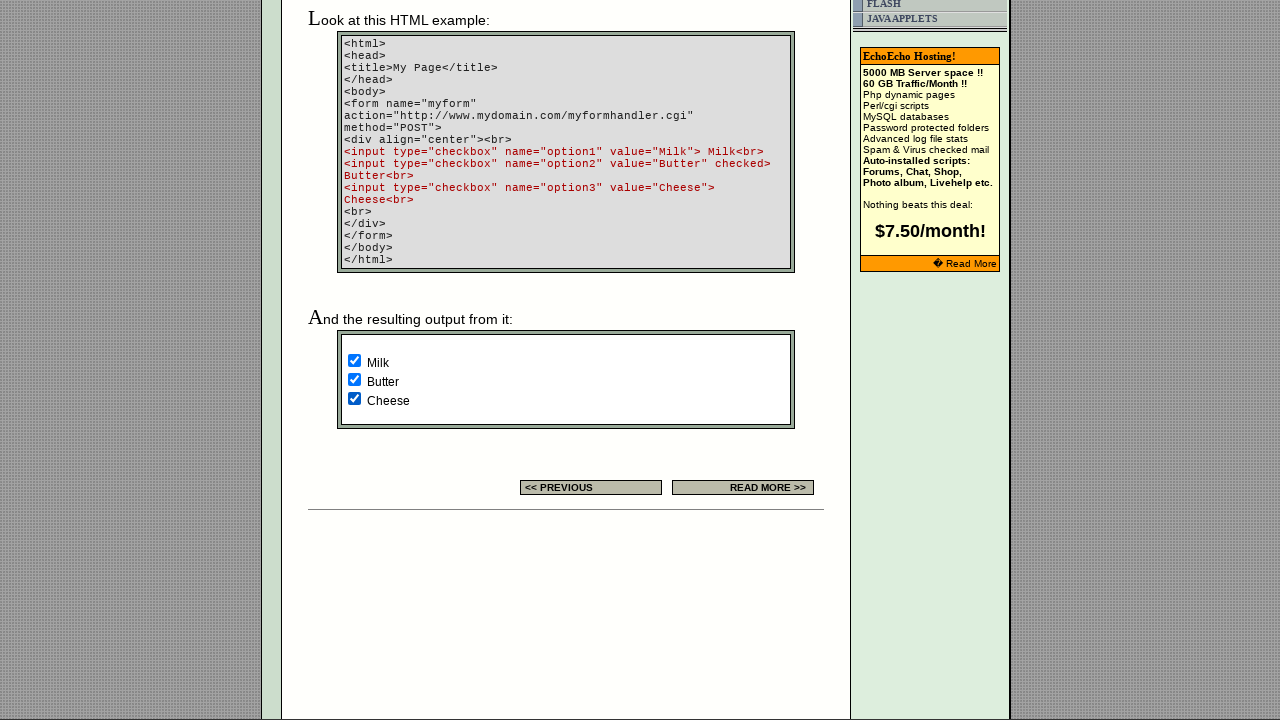

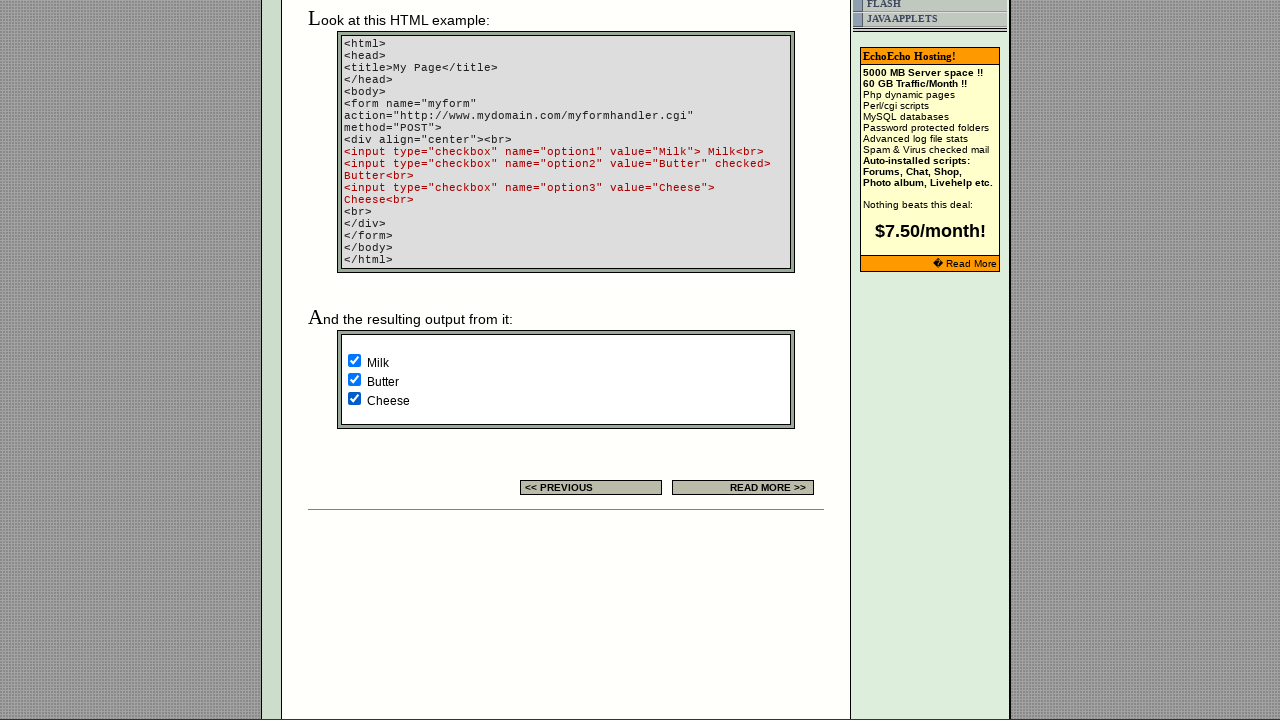